Tests performing a deposit transaction in a demo banking application by selecting a customer, choosing an account, and depositing an amount.

Starting URL: https://www.globalsqa.com/angularJs-protractor/BankingProject/#/login

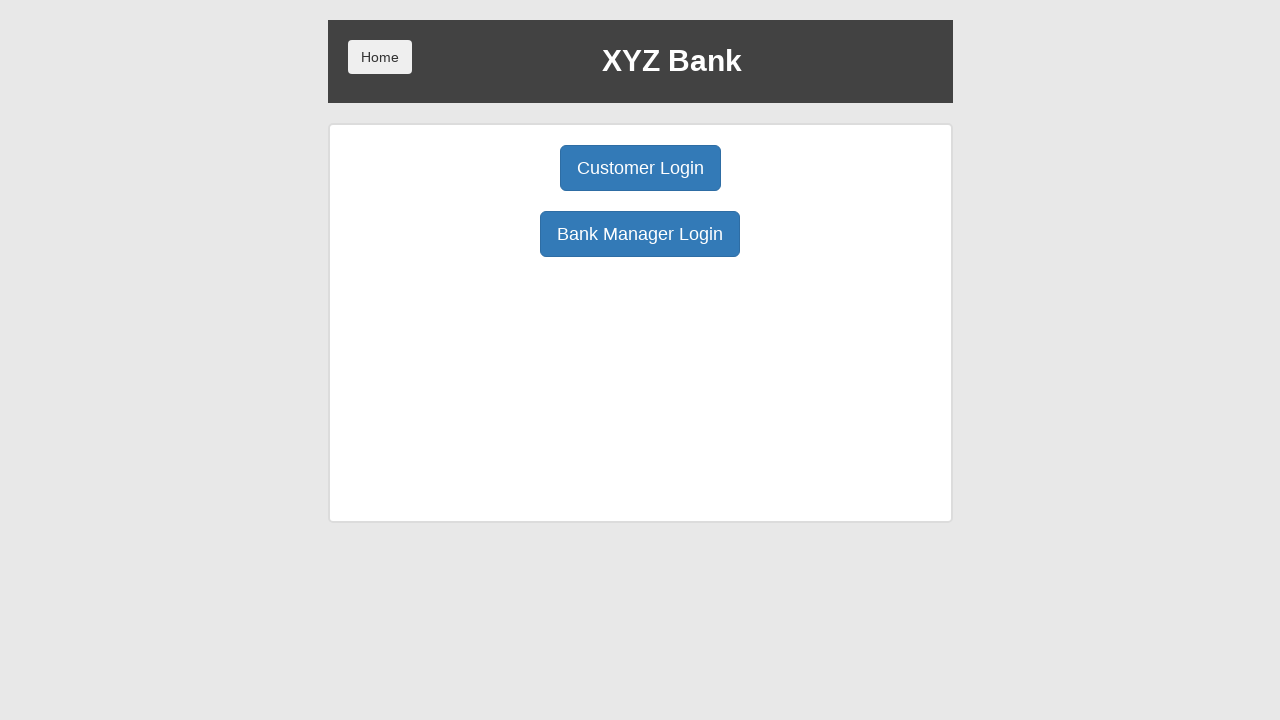

Clicked Customer Login button at (640, 168) on xpath=//button[text()='Customer Login']
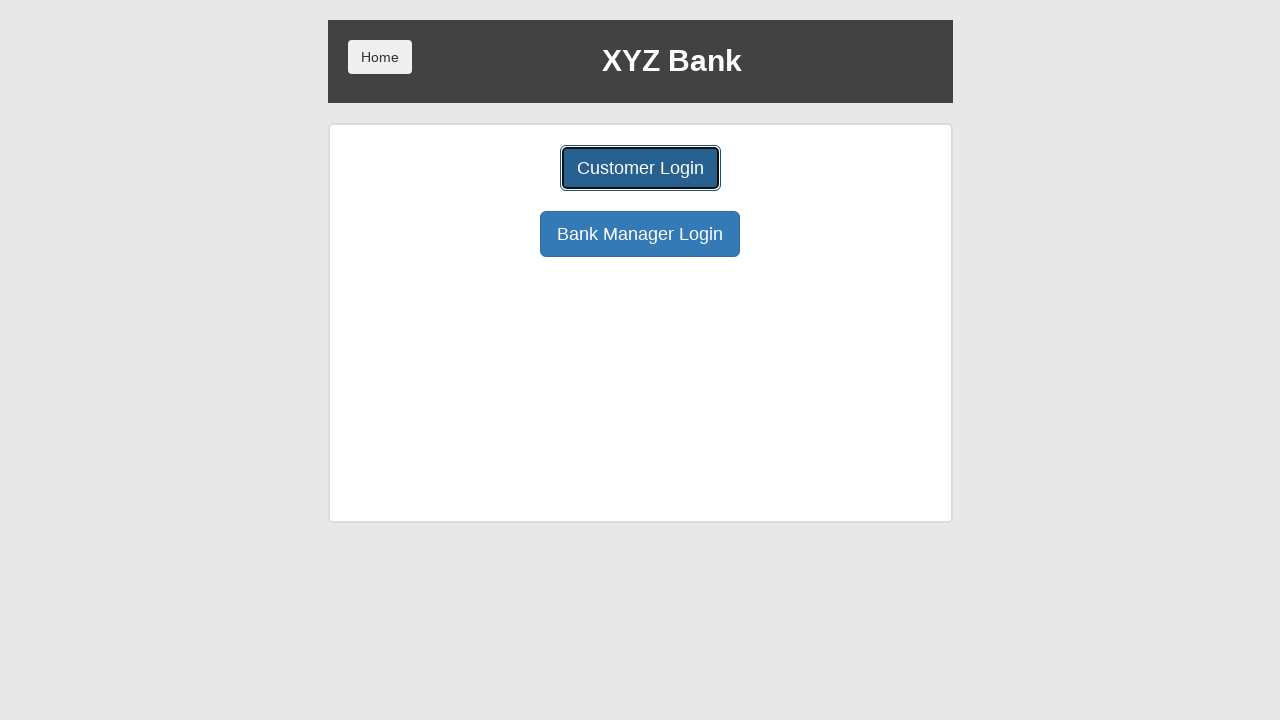

Clicked on customer name dropdown at (640, 187) on xpath=//label[text()='Your Name :']/following-sibling::select
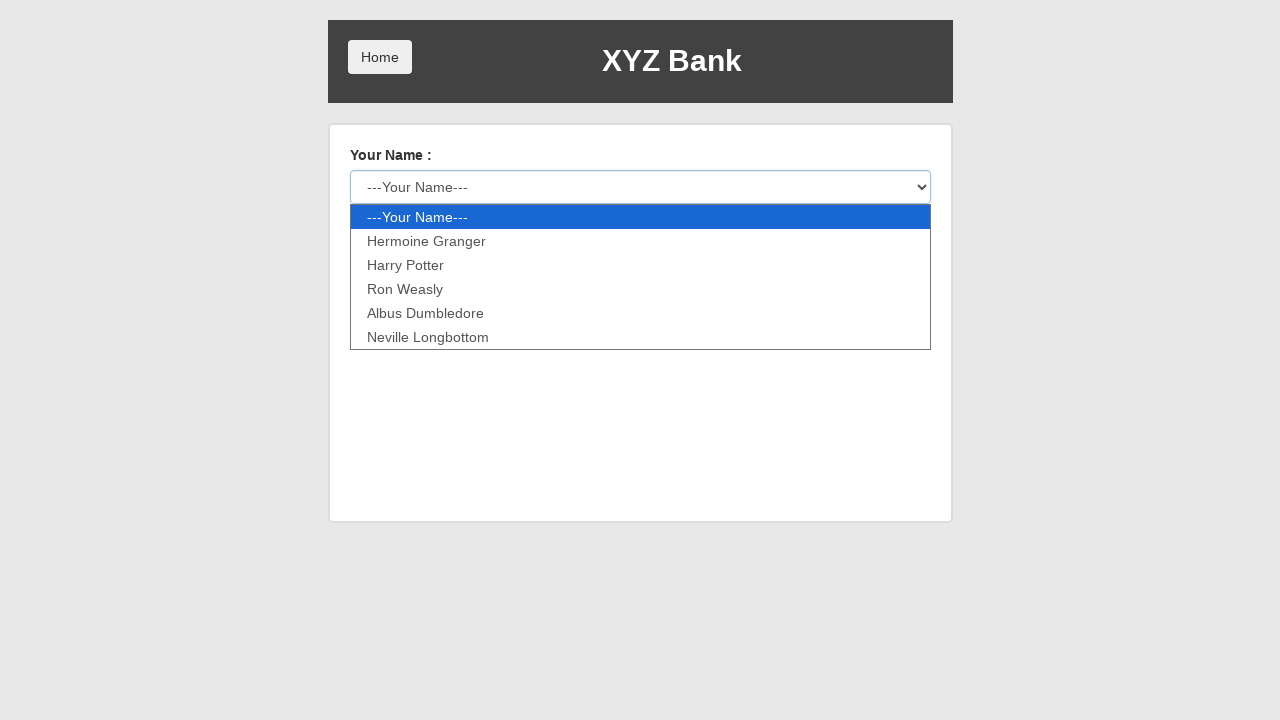

Selected 'Hermoine Granger' from customer dropdown on //label[text()='Your Name :']/following-sibling::select
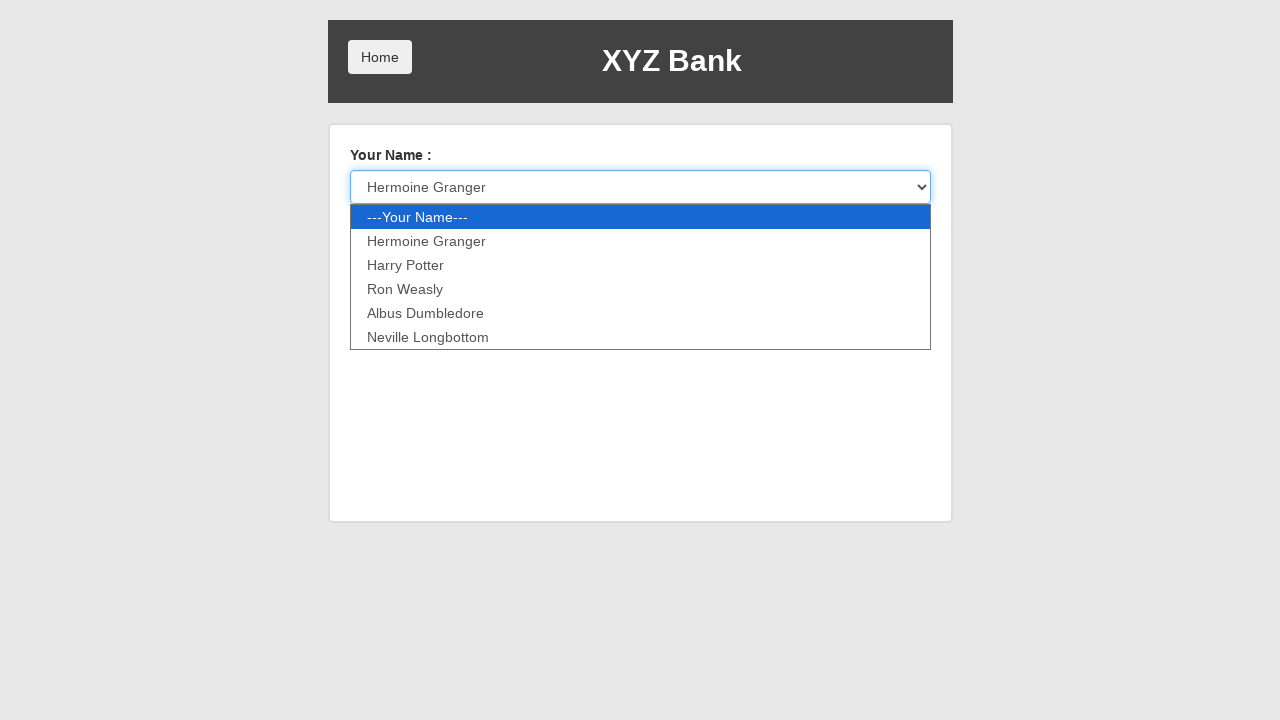

Clicked Login button to authenticate customer at (380, 236) on xpath=//button[text()='Login']
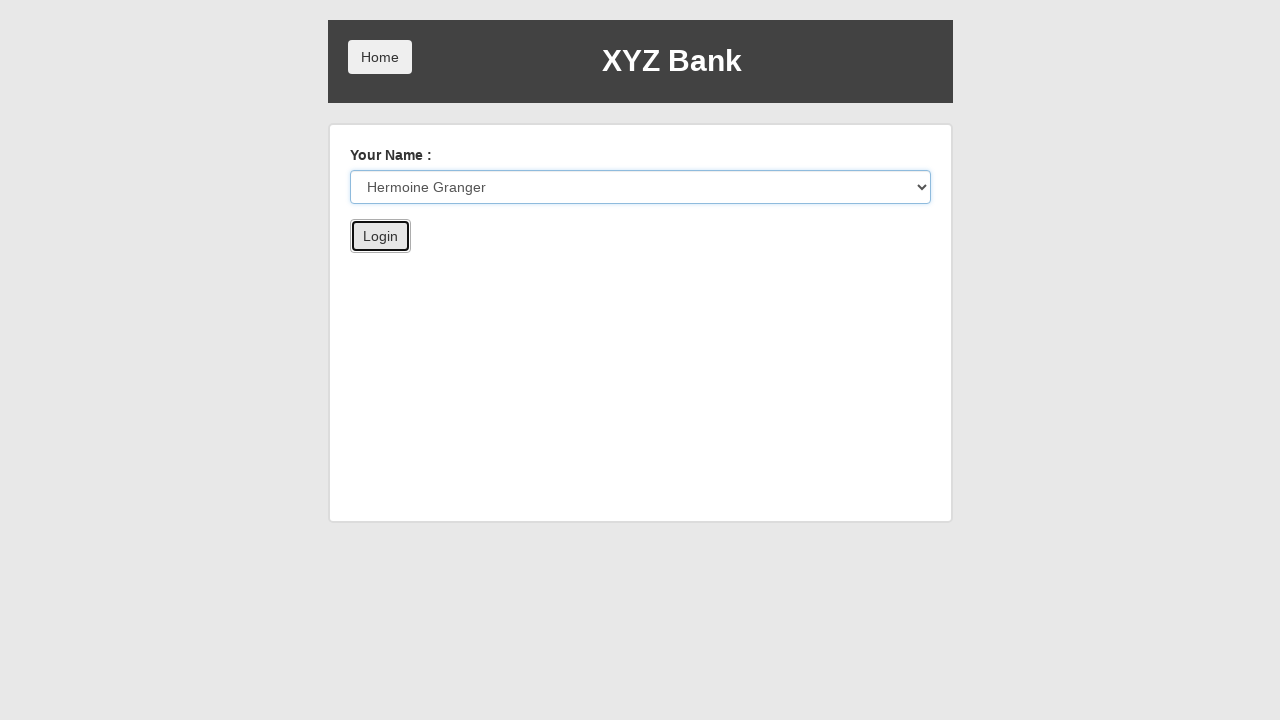

Selected account number 1003 on select#accountSelect
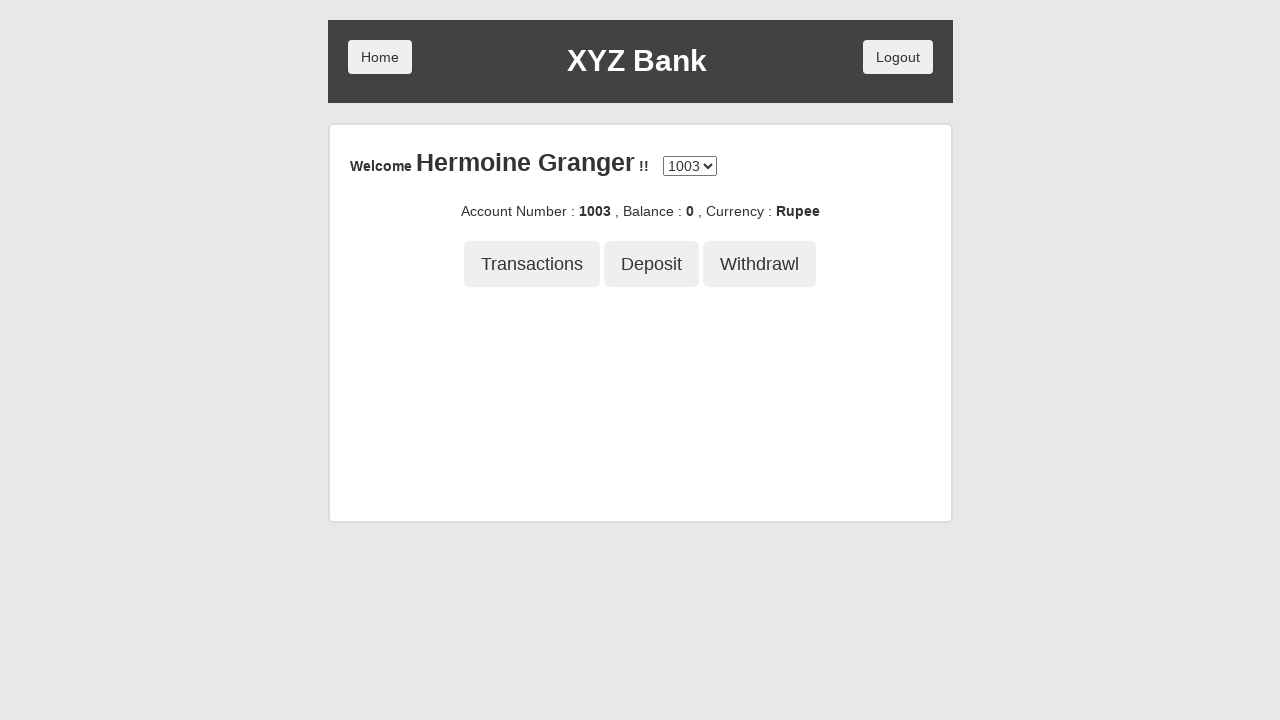

Clicked Deposit button at (652, 264) on xpath=//button[contains(text(),'Deposit')]
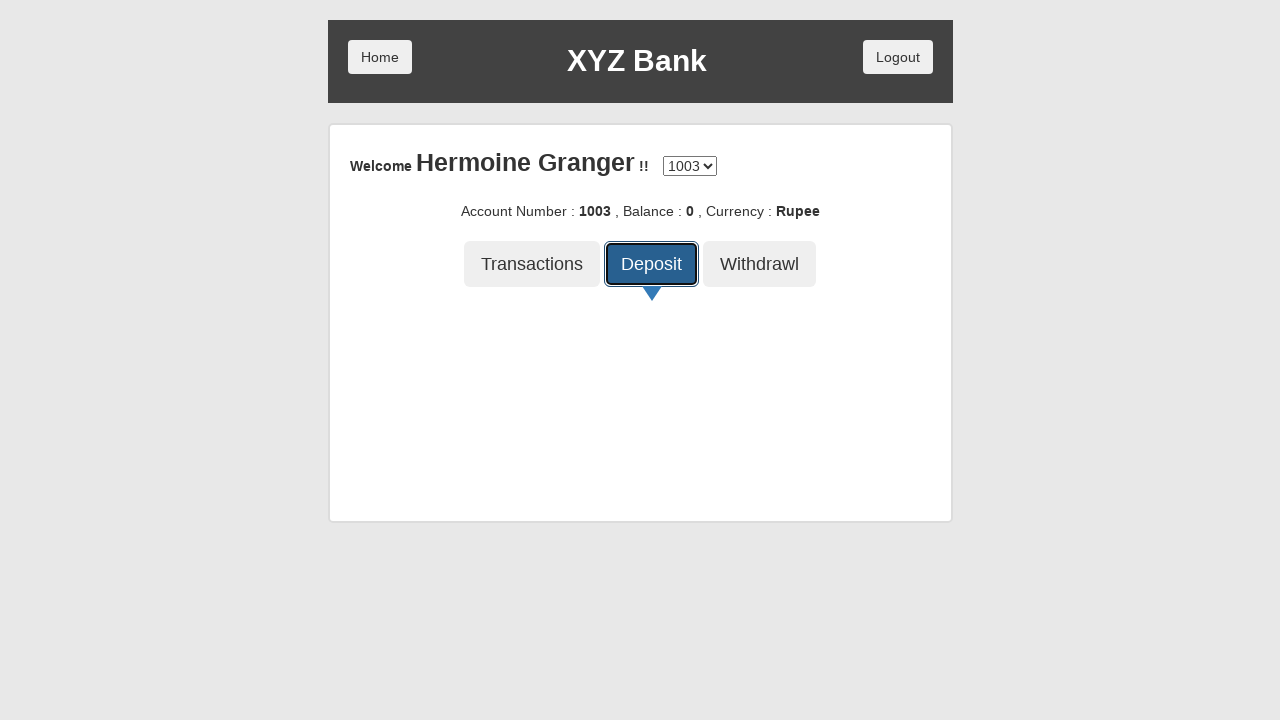

Entered deposit amount of 50000 on //input[@placeholder='amount']
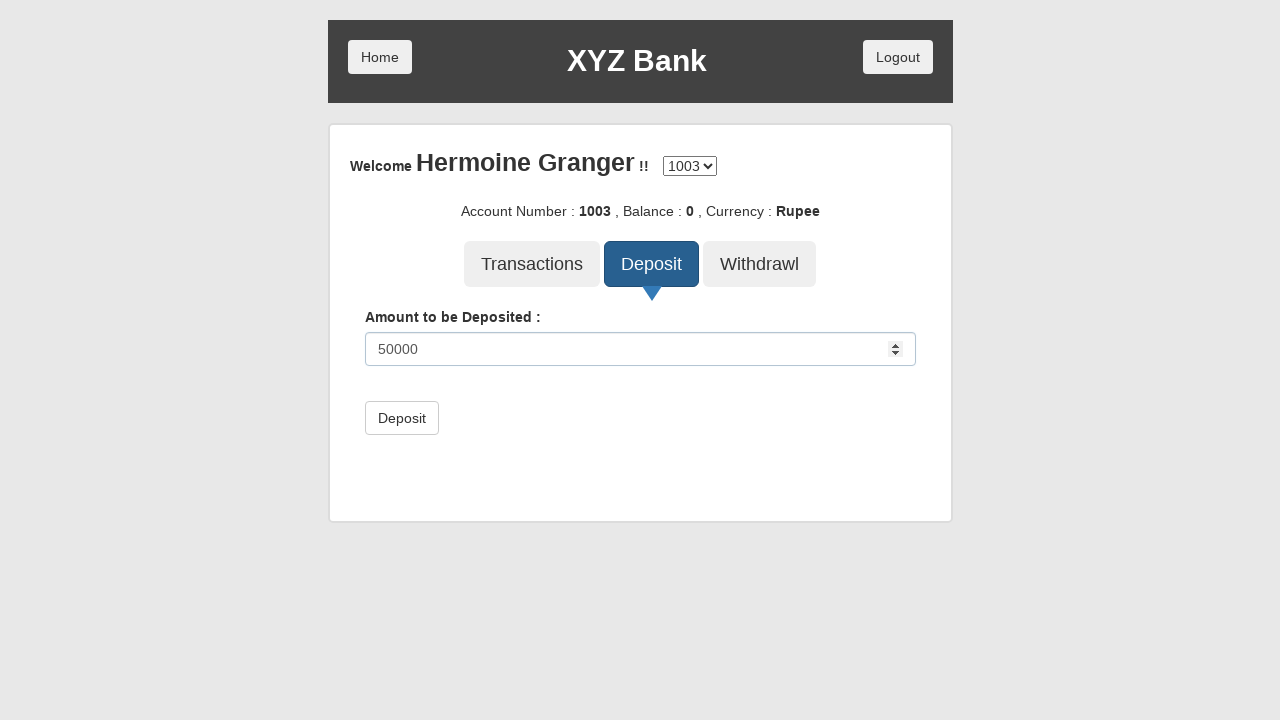

Clicked submit button to process deposit at (402, 418) on xpath=//button[@type='submit']
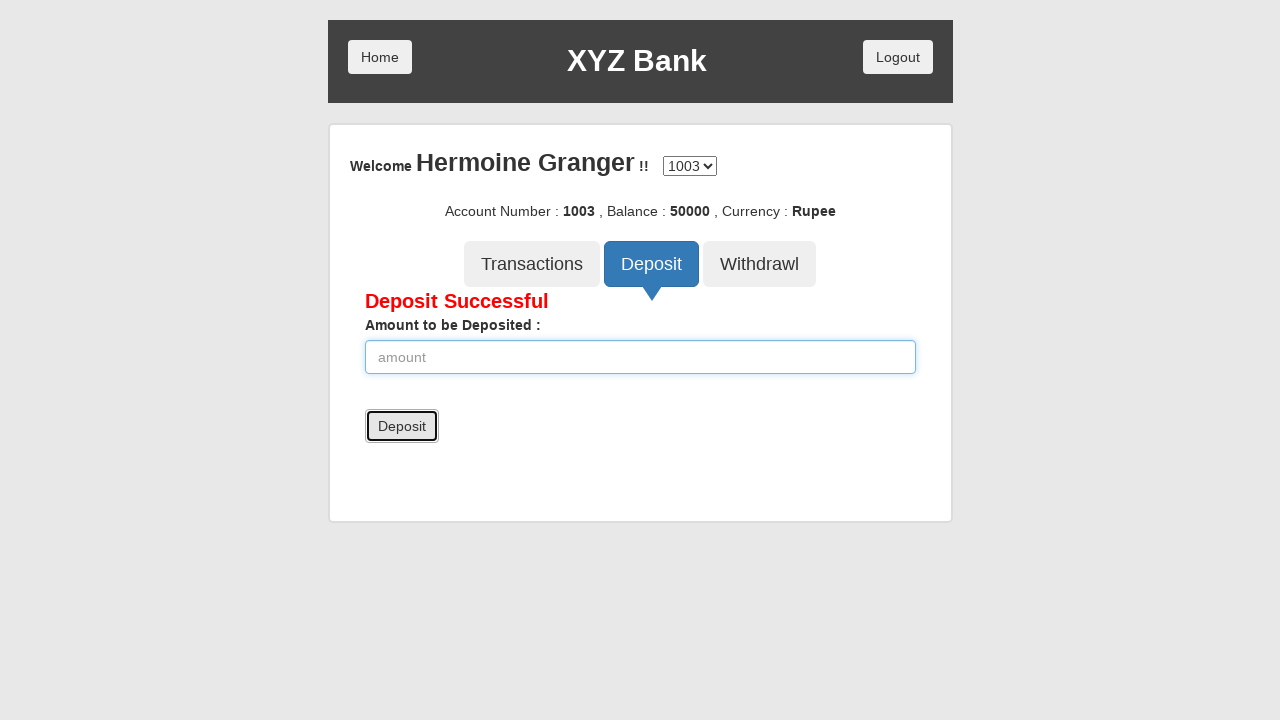

Deposit transaction completed successfully
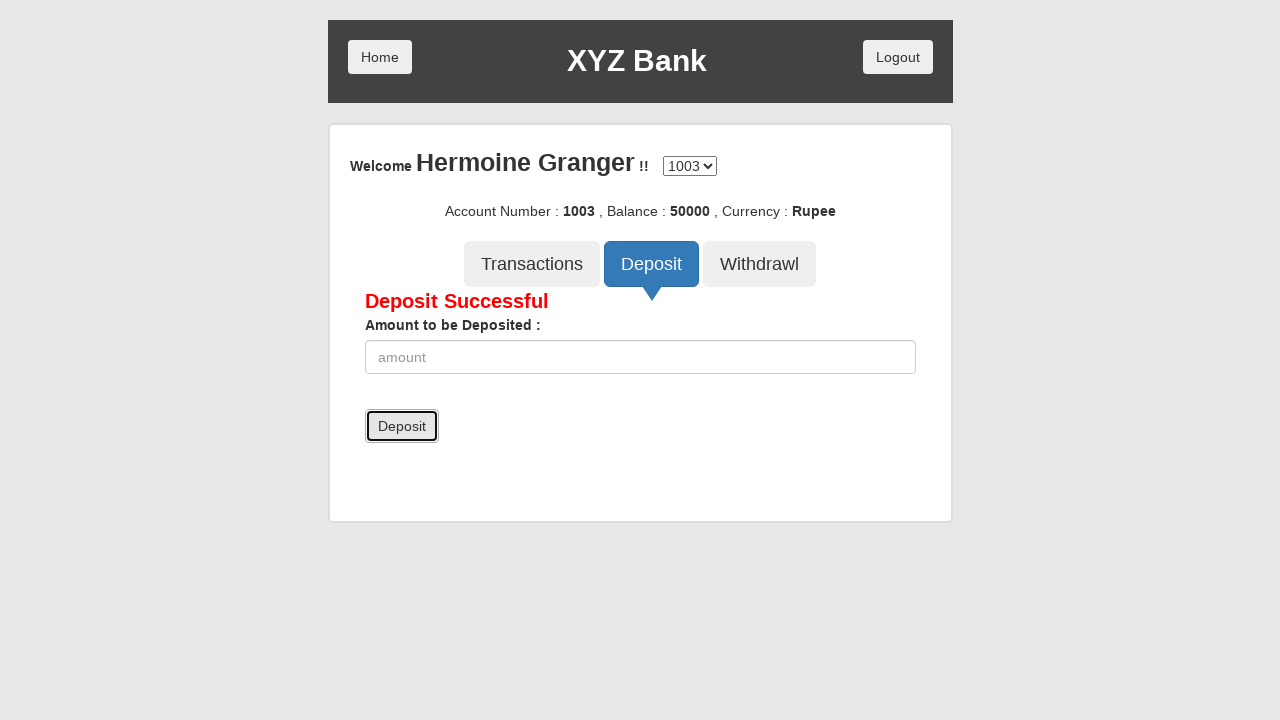

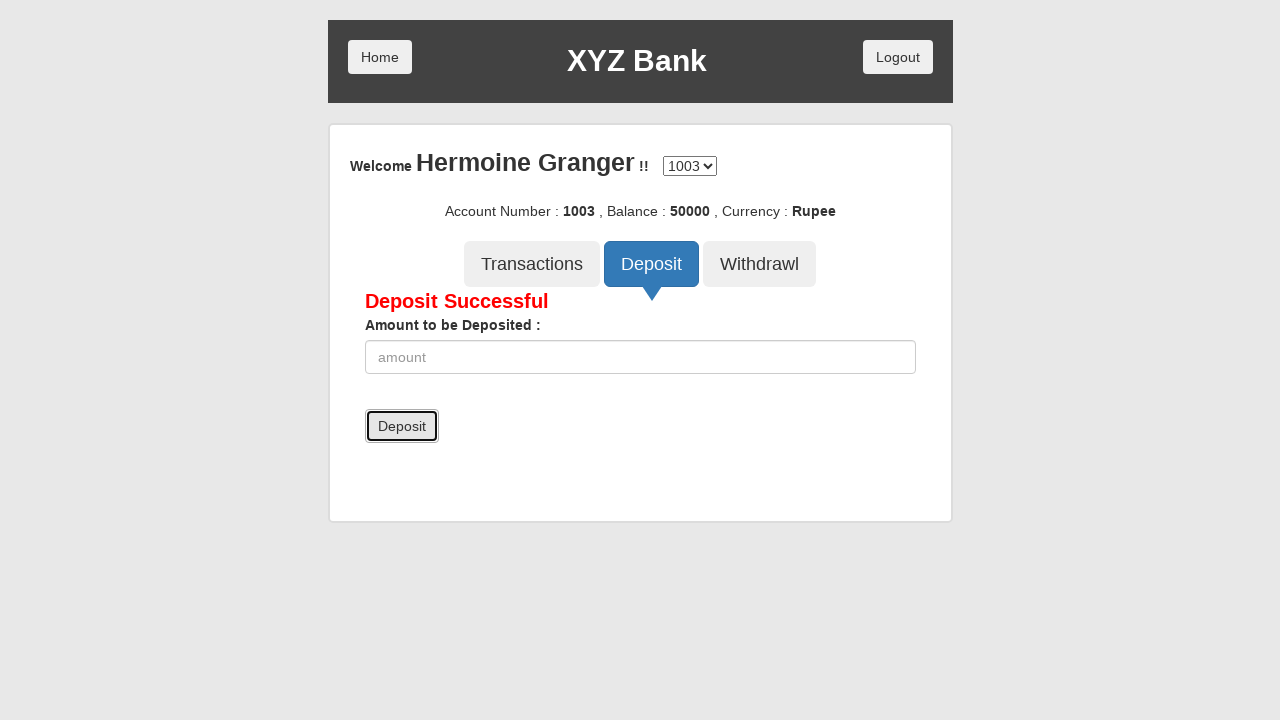